Tests the practice form on demoqa.com by filling out all fields including first name, last name, email, gender, phone number, date of birth, subject, hobbies, state, and city, then submitting the form.

Starting URL: https://demoqa.com/automation-practice-form

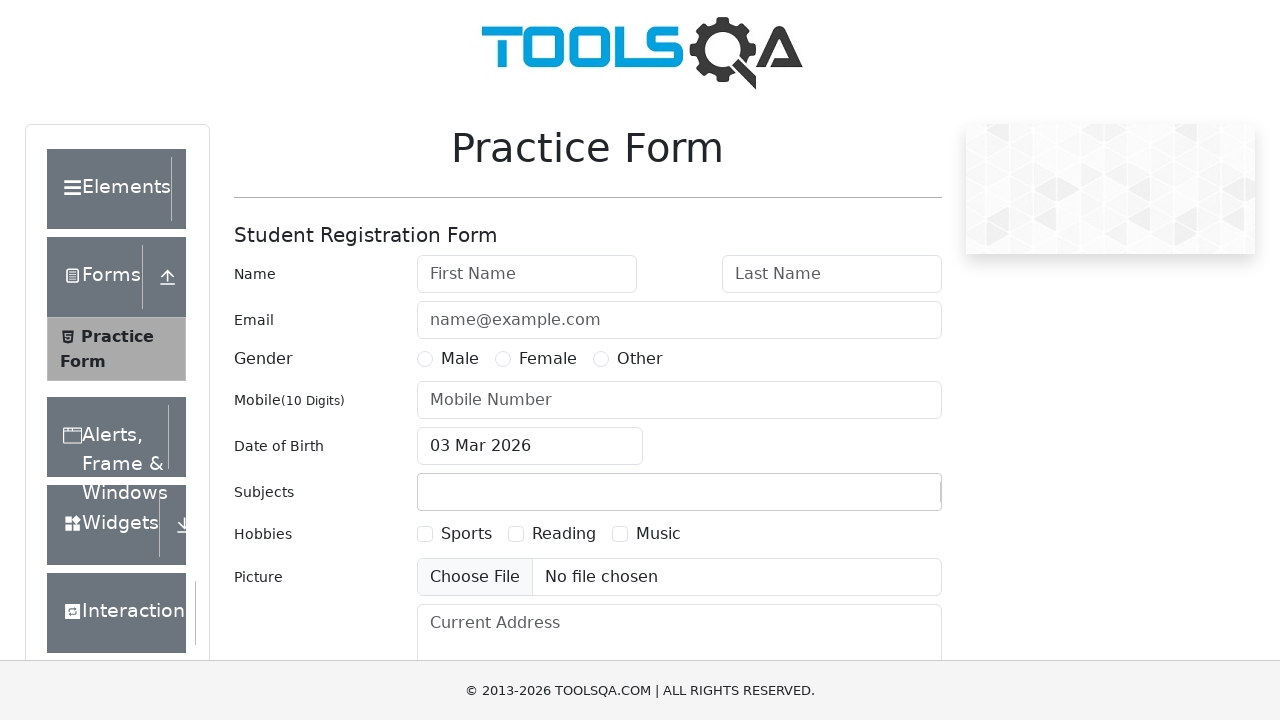

Filled first name field with 'Gheorghe' on #firstName
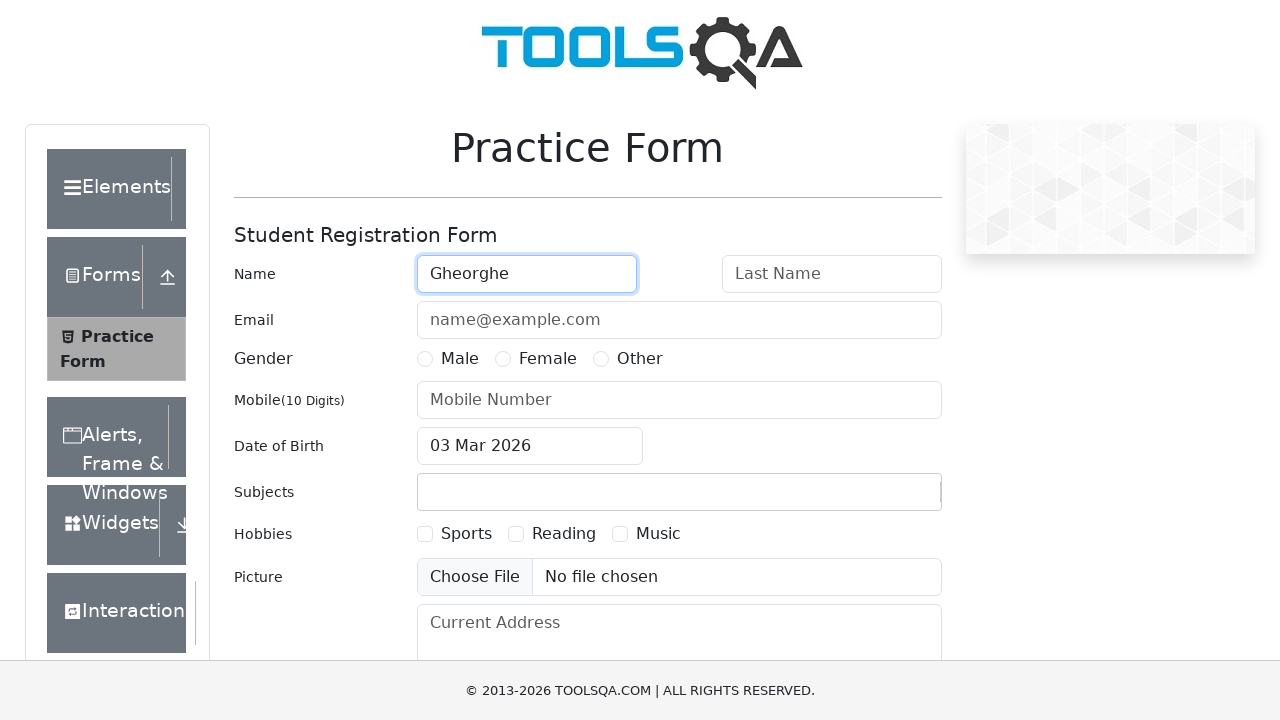

Filled last name field with 'Caraja' on #lastName
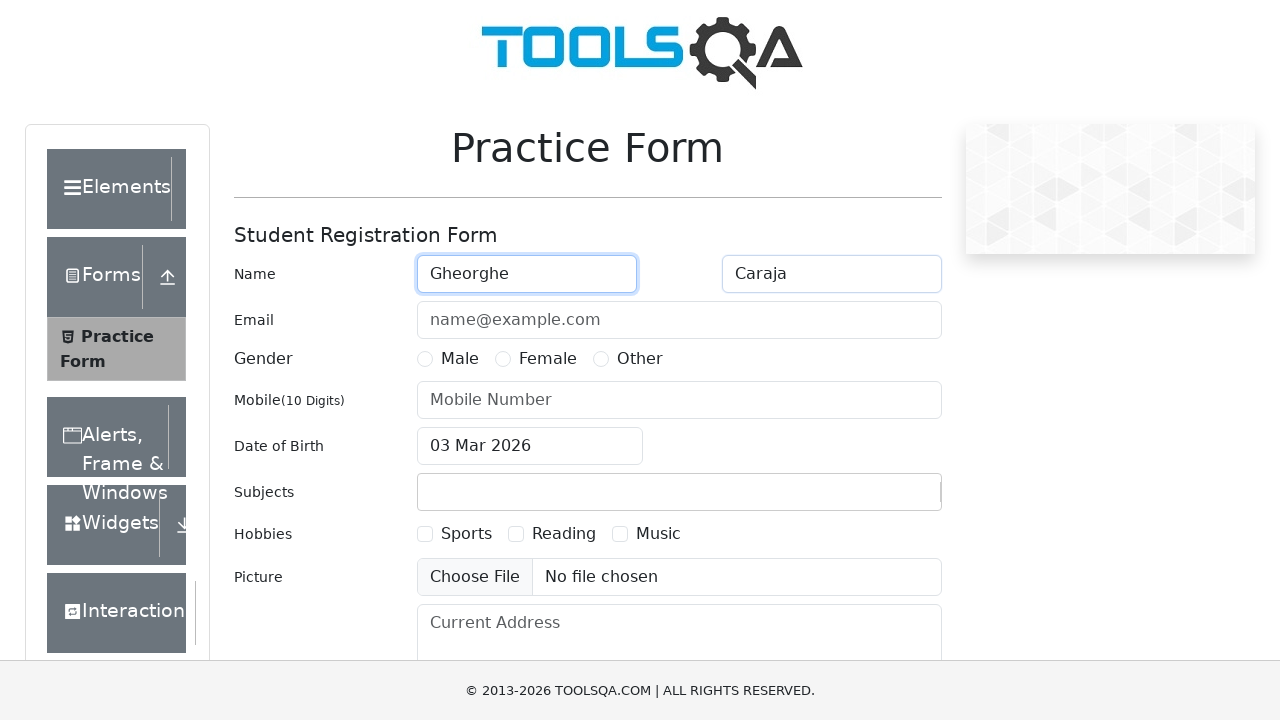

Filled email field with 'gheorghecaraja23@gmail.com' on #userEmail
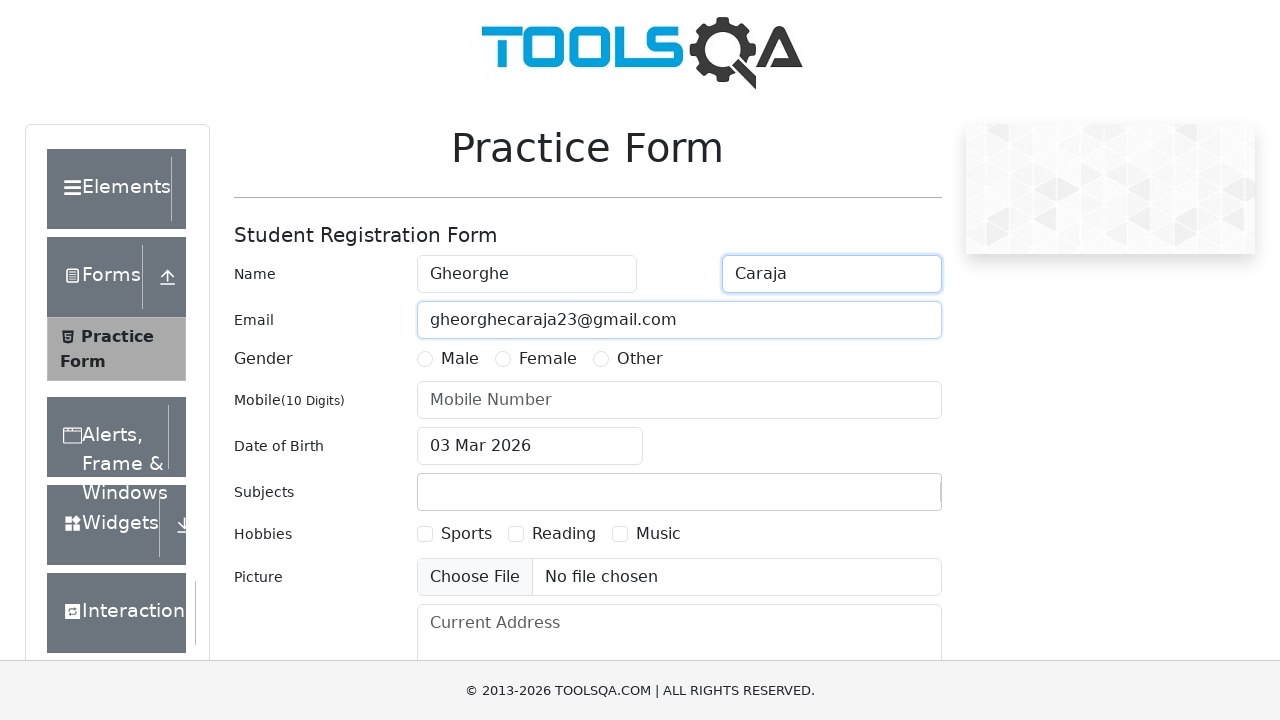

Selected Male gender option at (460, 359) on label[for='gender-radio-1']
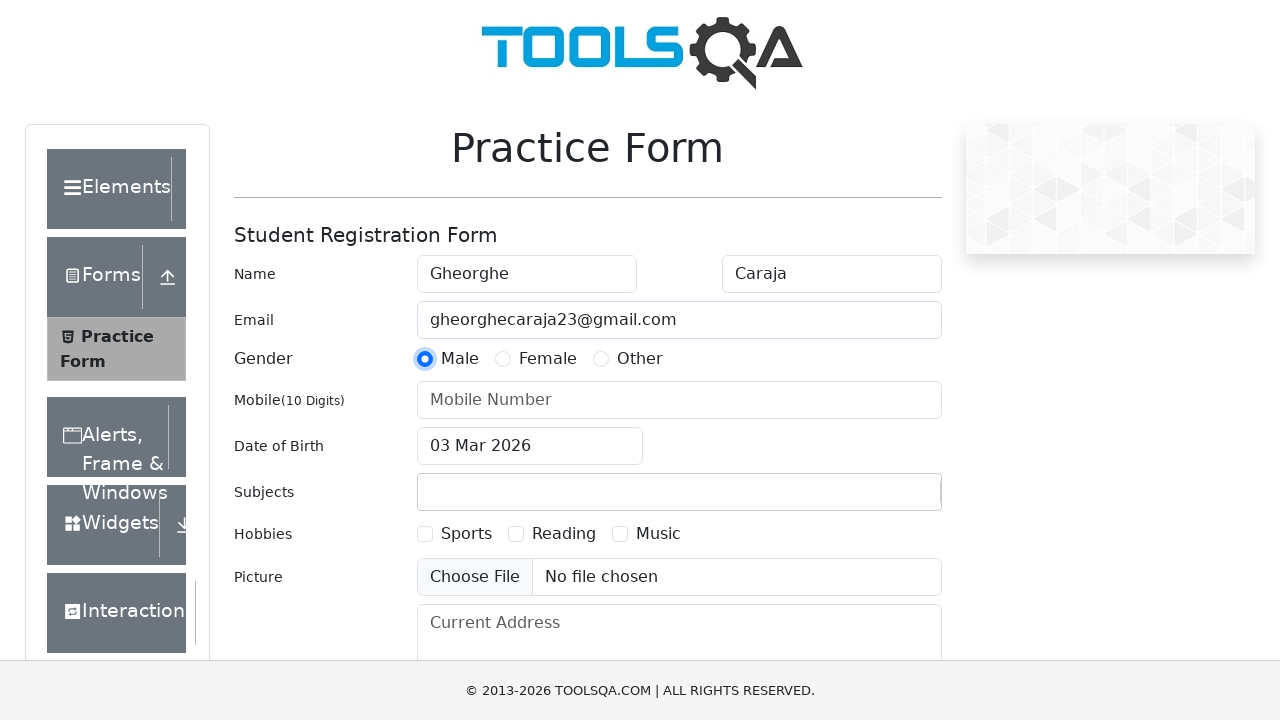

Filled mobile number field with '0797628071' on #userNumber
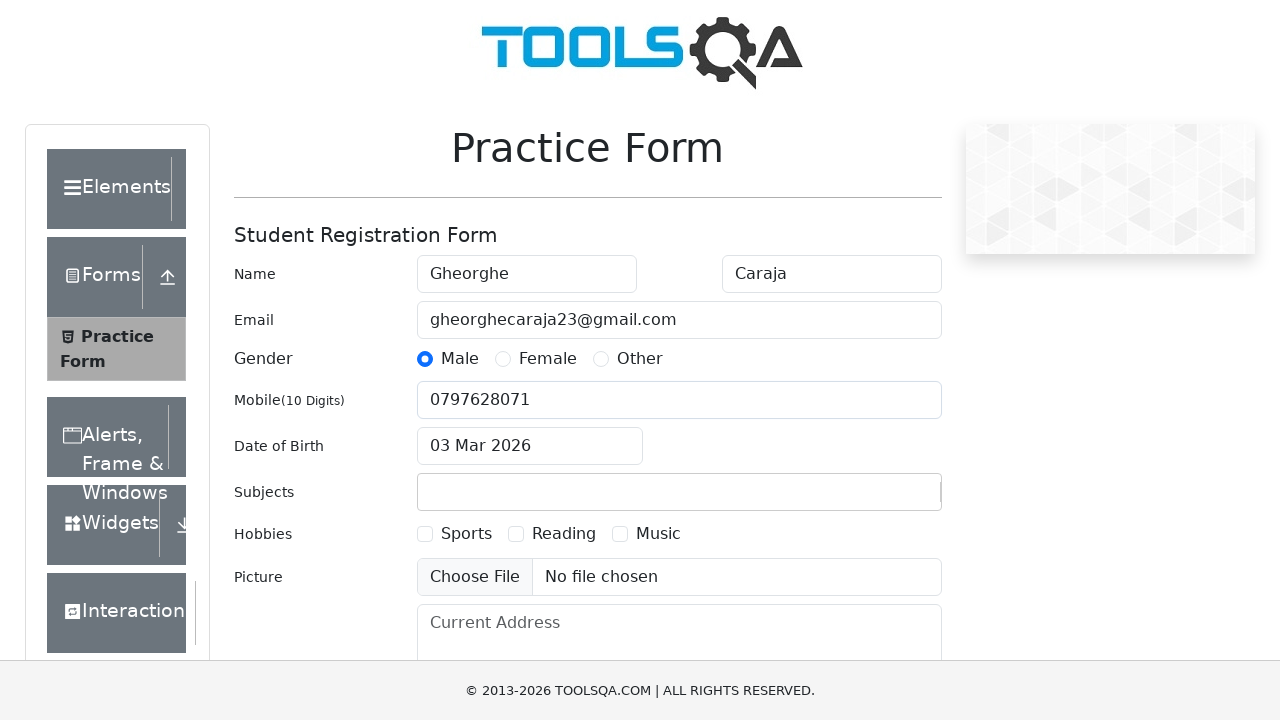

Opened date of birth picker at (530, 446) on #dateOfBirthInput
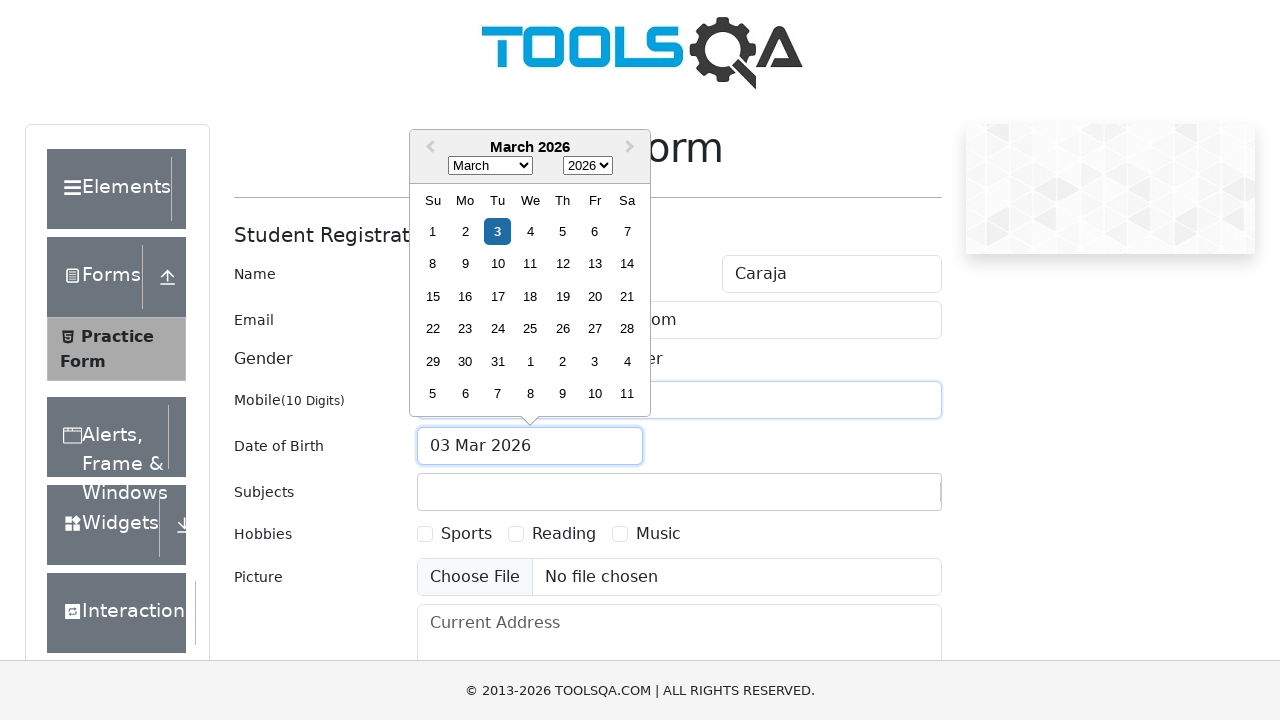

Selected month August in date picker on .react-datepicker__month-select
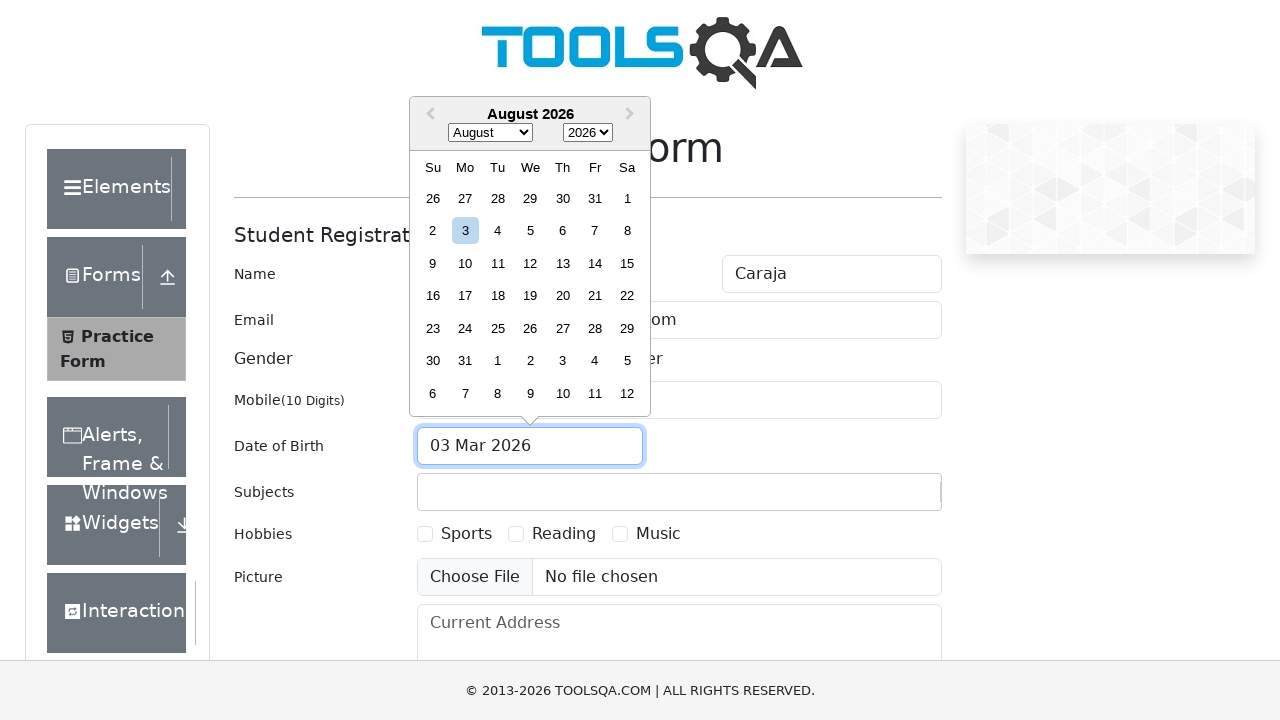

Selected year 2006 in date picker on .react-datepicker__year-select
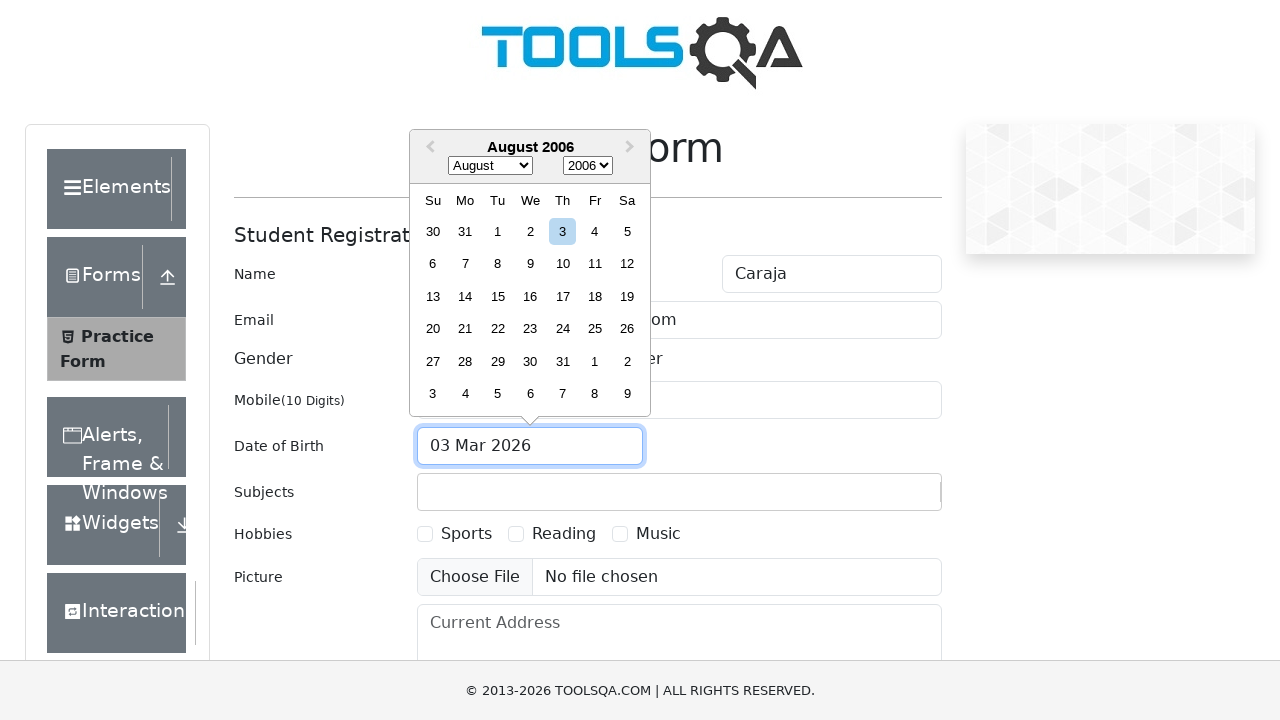

Selected day 9 in date picker at (530, 264) on .react-datepicker__day--009:not(.react-datepicker__day--outside-month)
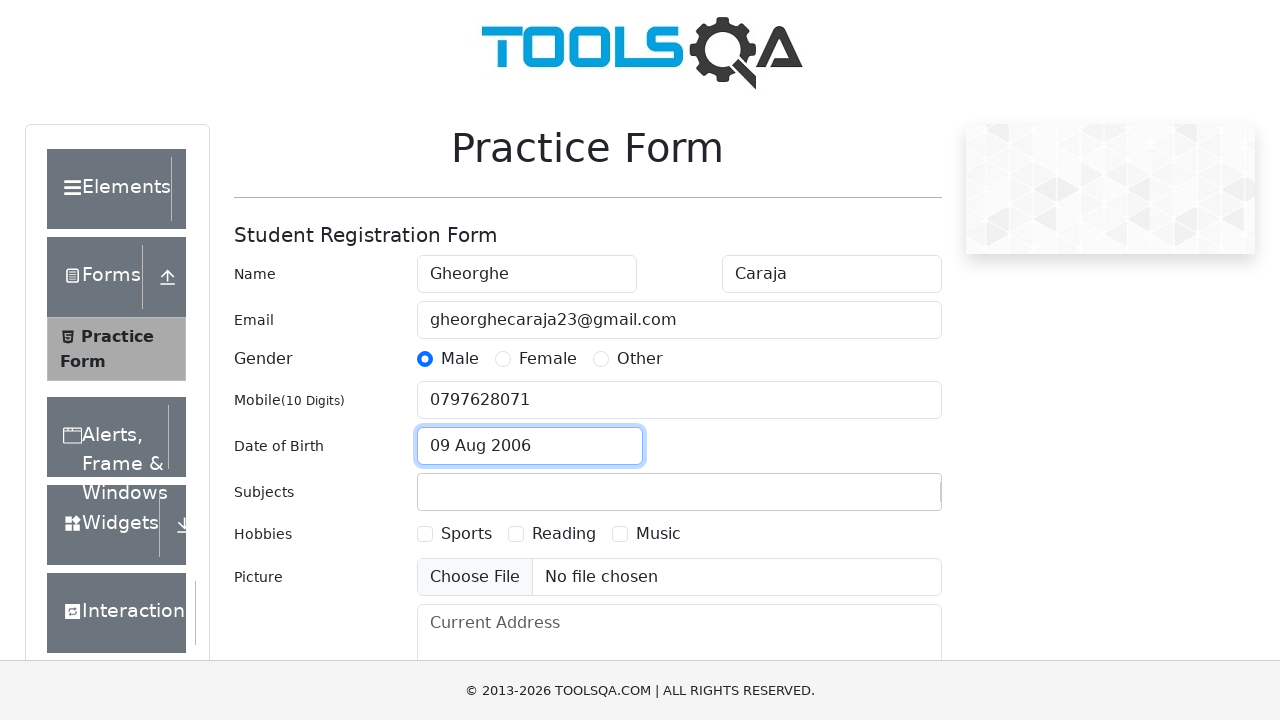

Filled subject field with 'English' on #subjectsInput
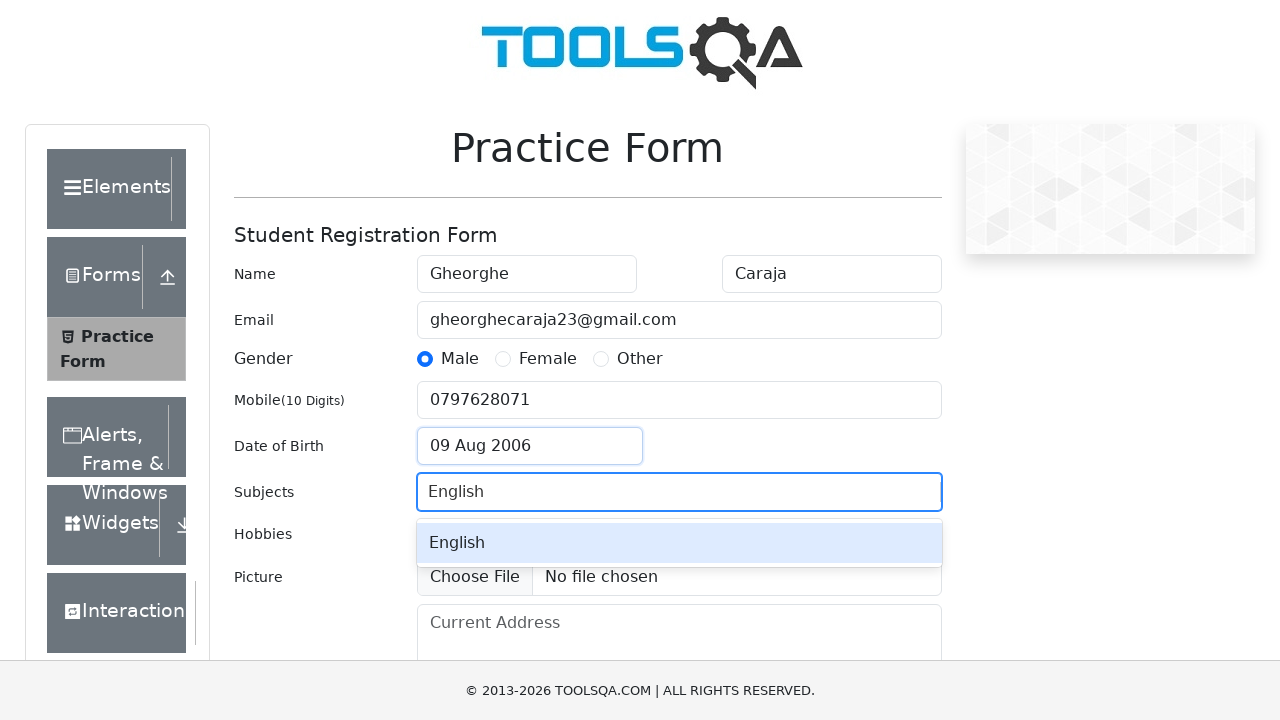

Pressed Enter to confirm subject selection on #subjectsInput
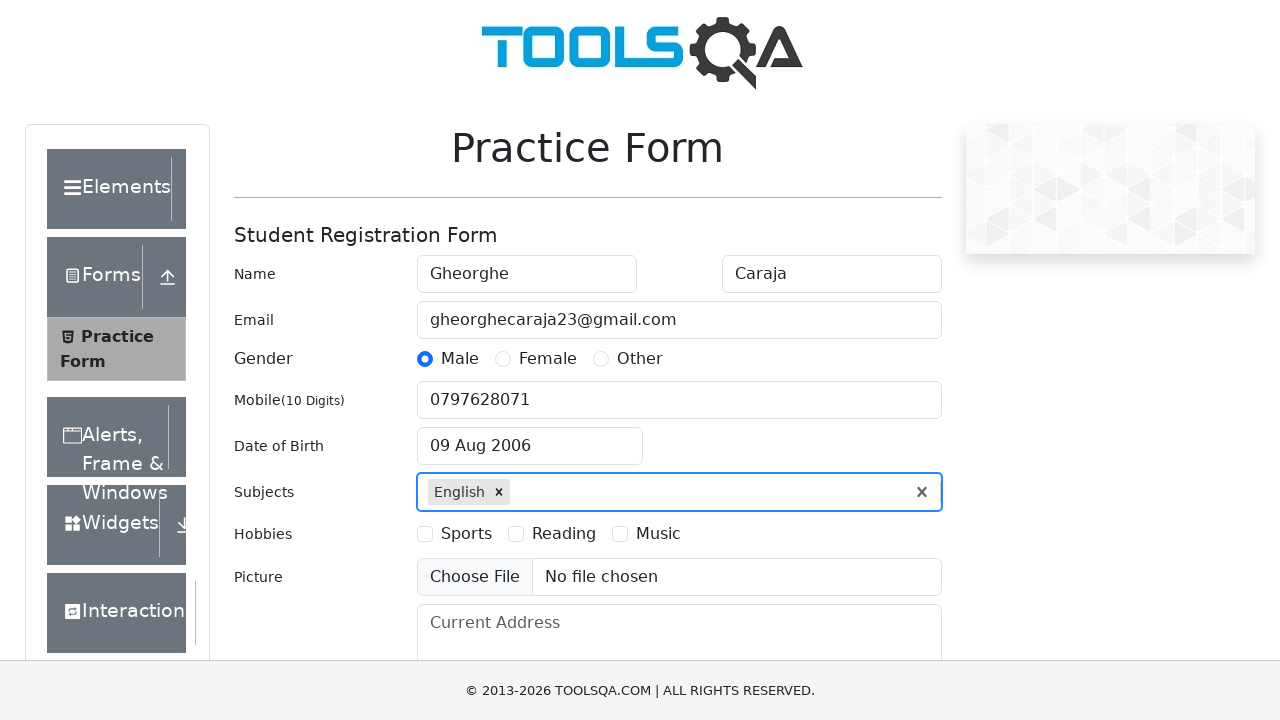

Selected Music hobby checkbox at (658, 534) on label[for='hobbies-checkbox-3']
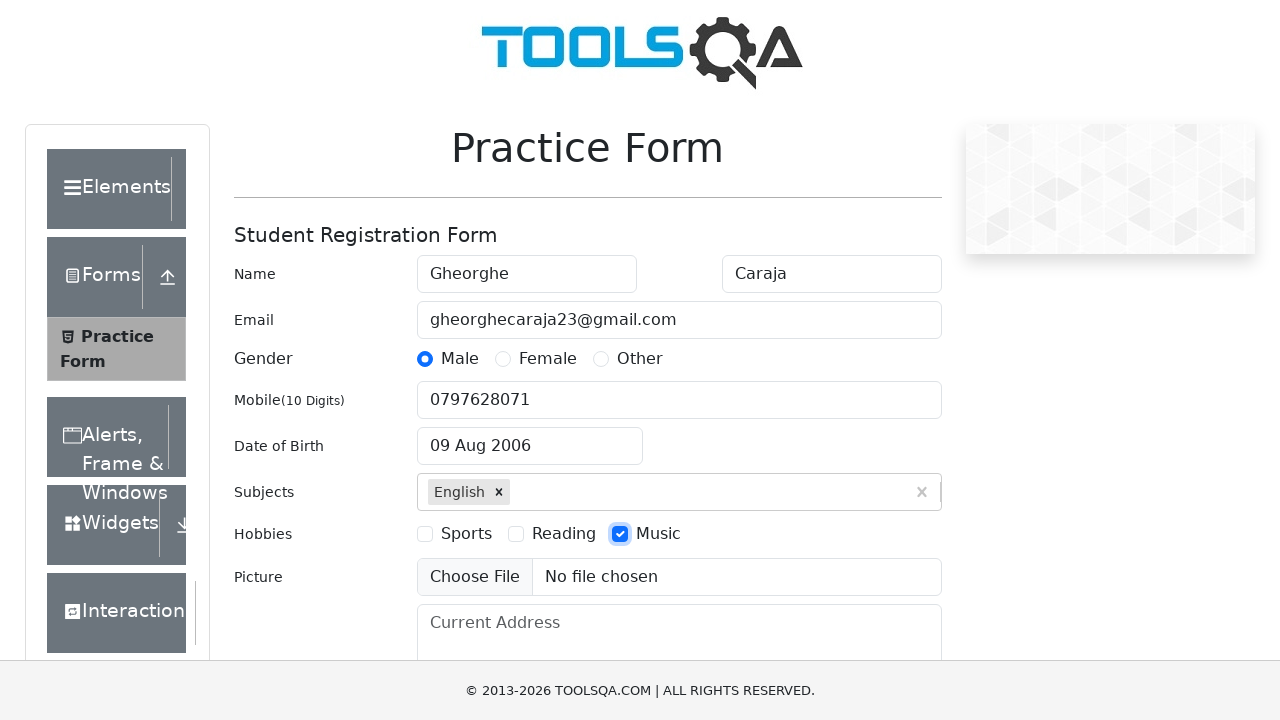

Opened state dropdown at (527, 437) on #state
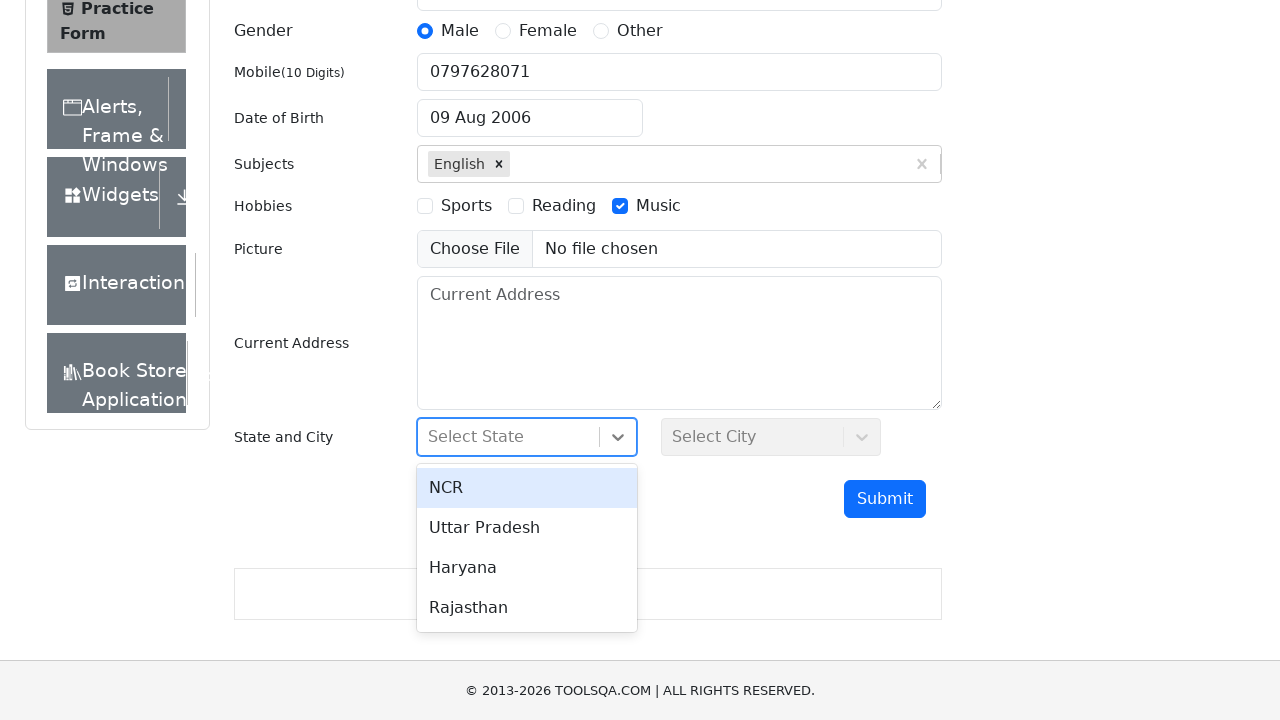

Selected Rajasthan state at (527, 608) on #react-select-3-option-3
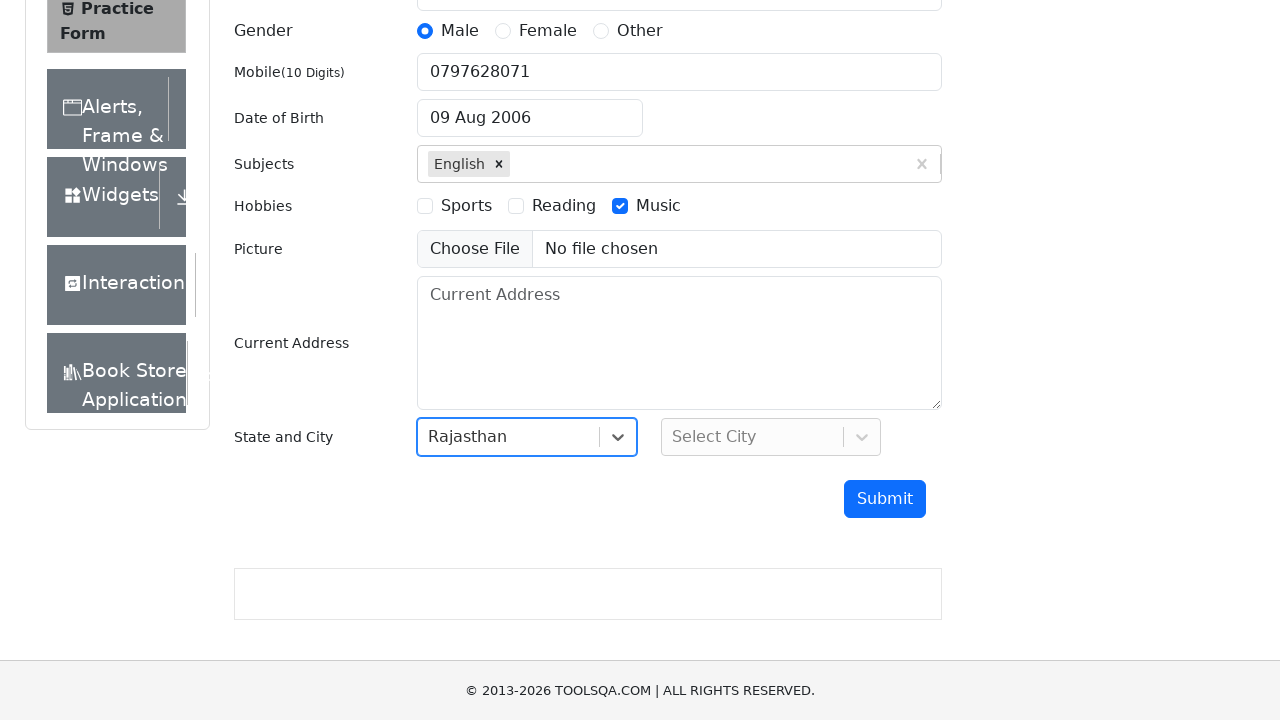

Opened city dropdown at (771, 437) on #city
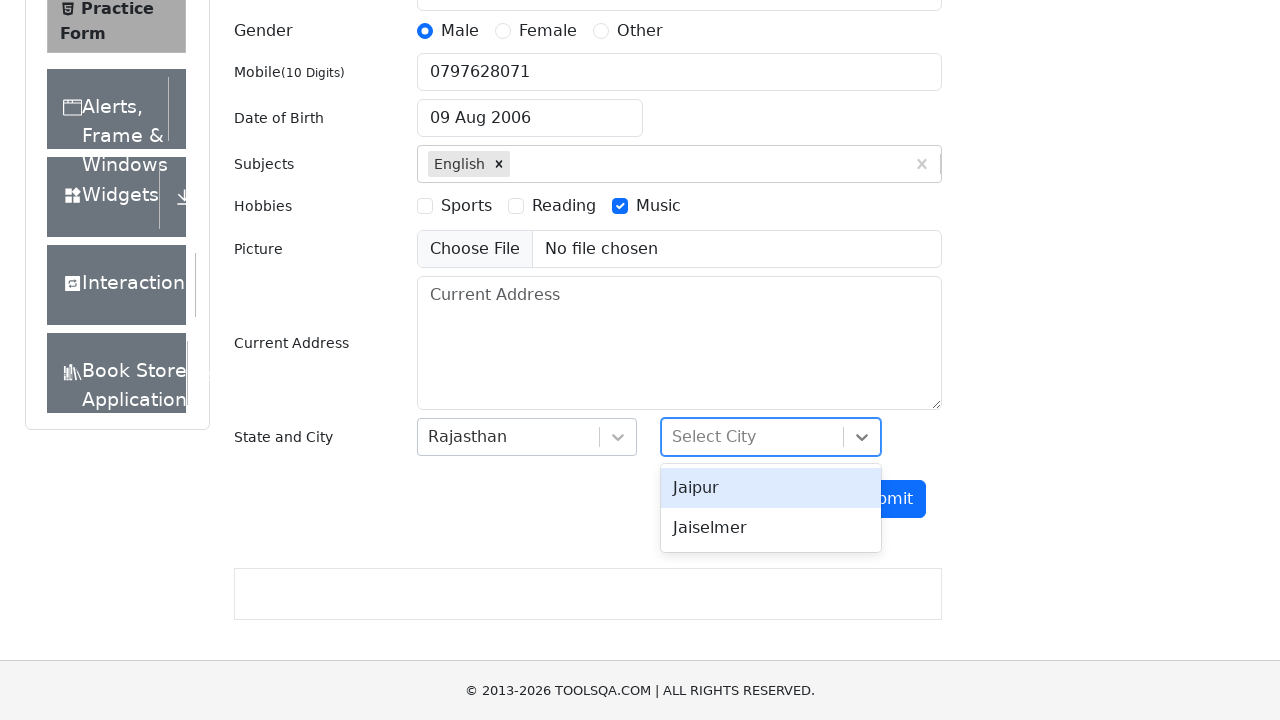

Selected Jaipur city at (771, 488) on #react-select-4-option-0
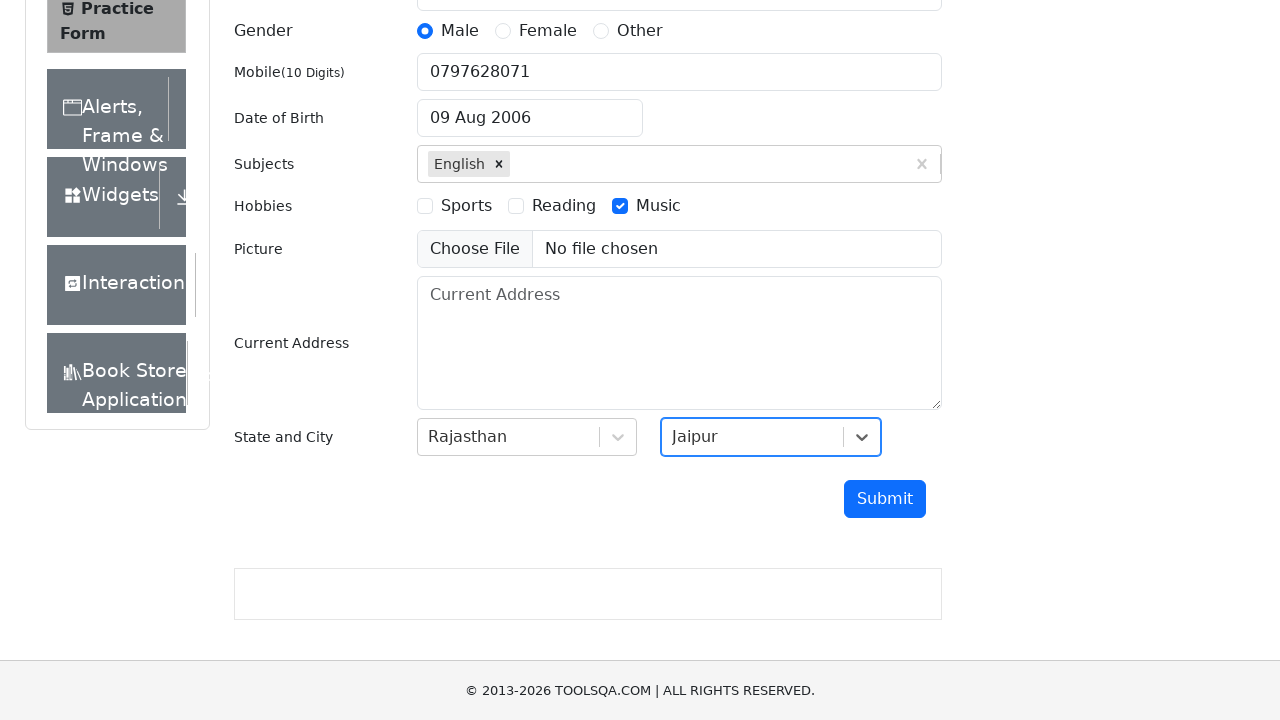

Scrolled submit button into view
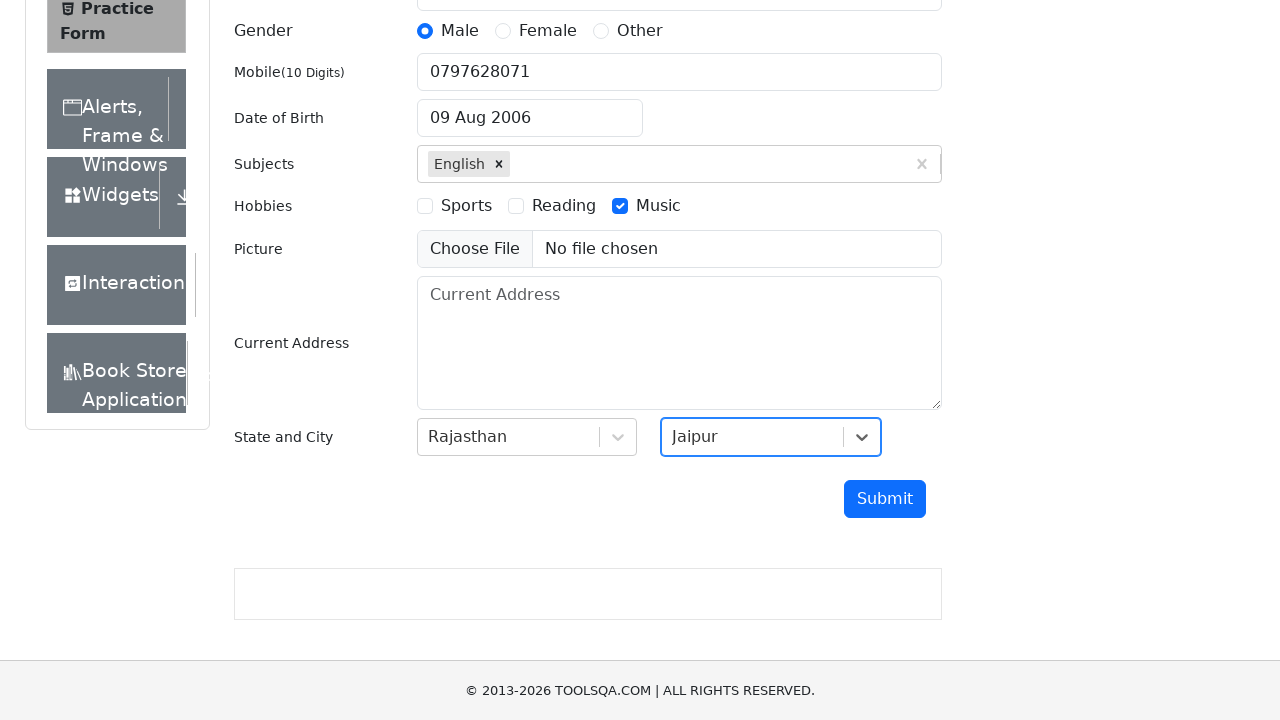

Clicked submit button to submit practice form at (885, 499) on #submit
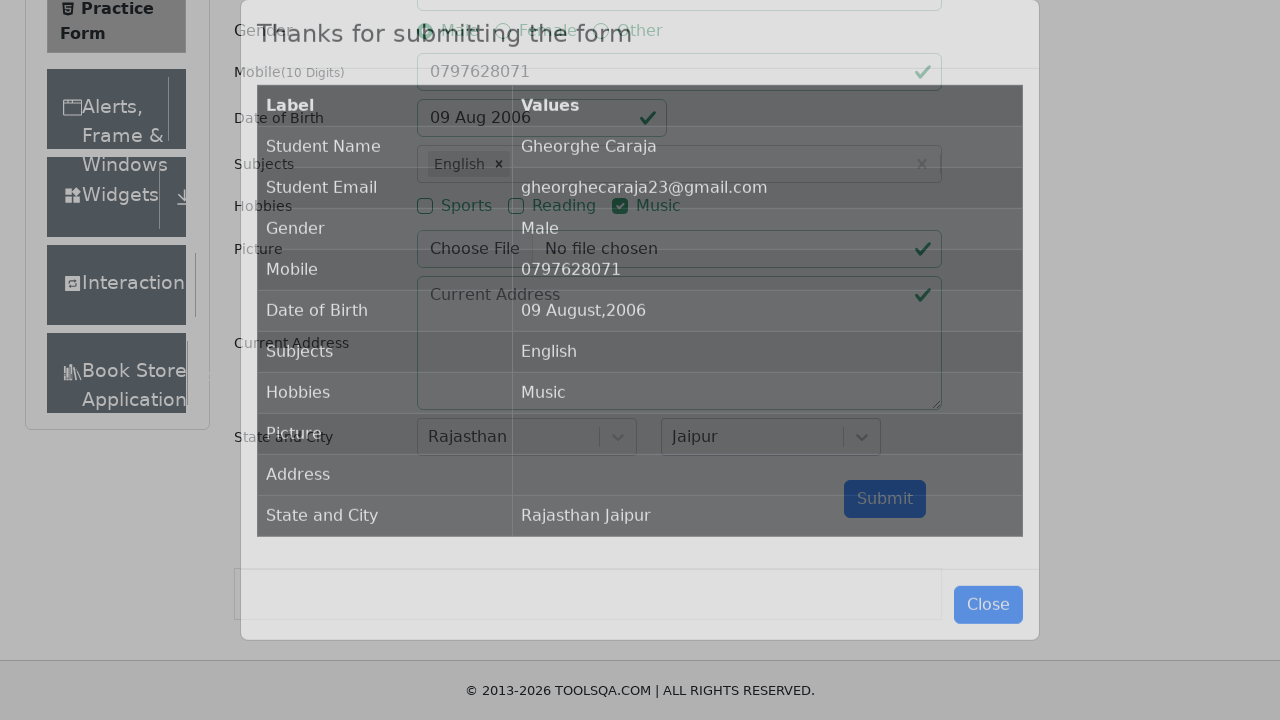

Form submission confirmation modal appeared
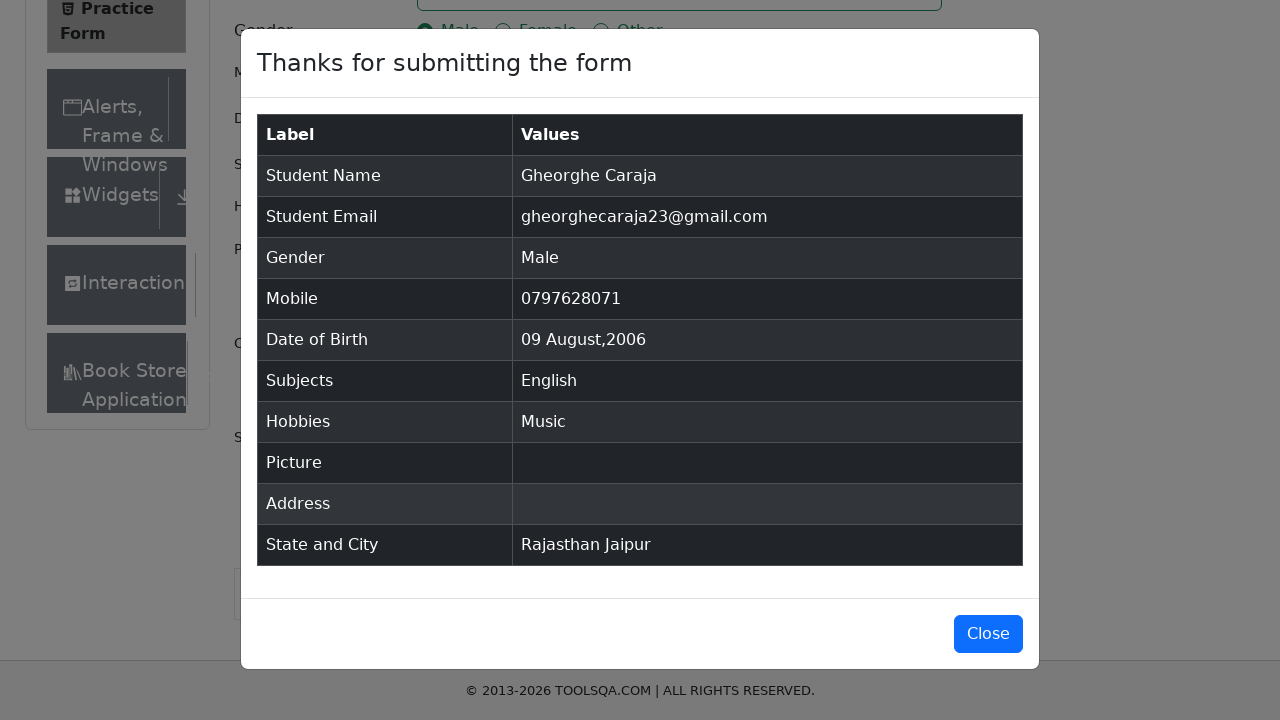

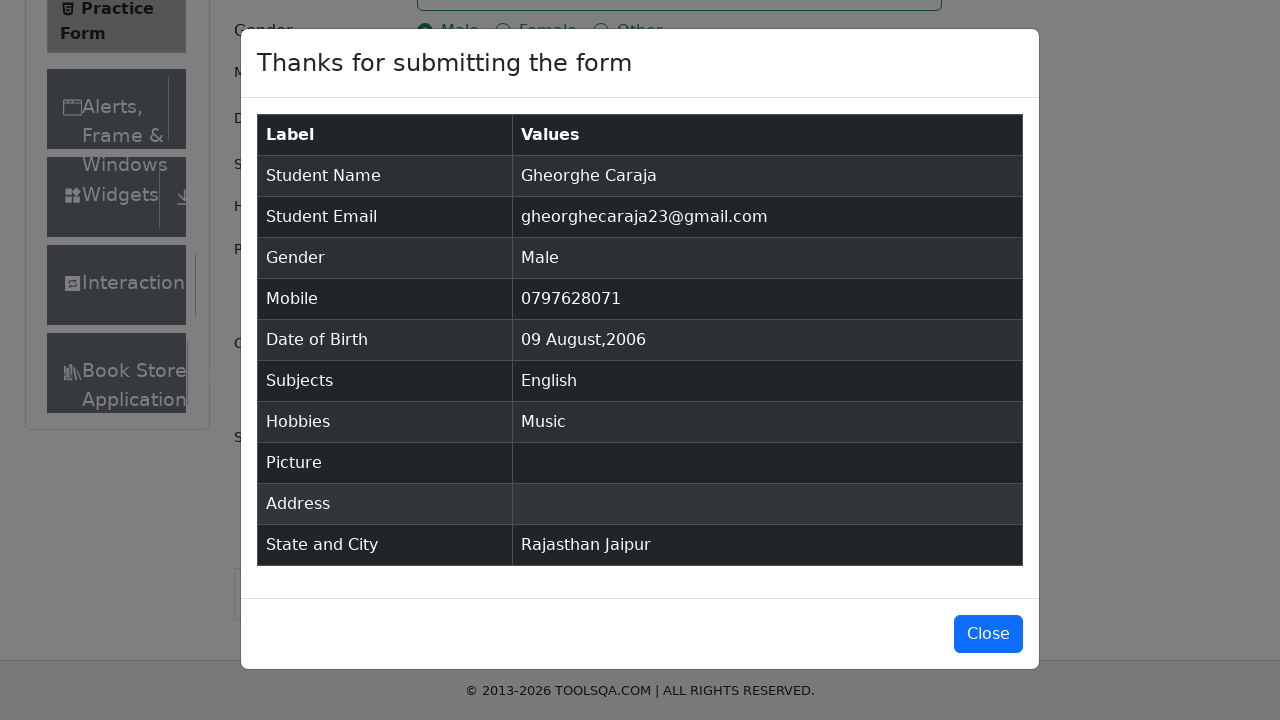